Tests that todo data persists after page reload

Starting URL: https://demo.playwright.dev/todomvc

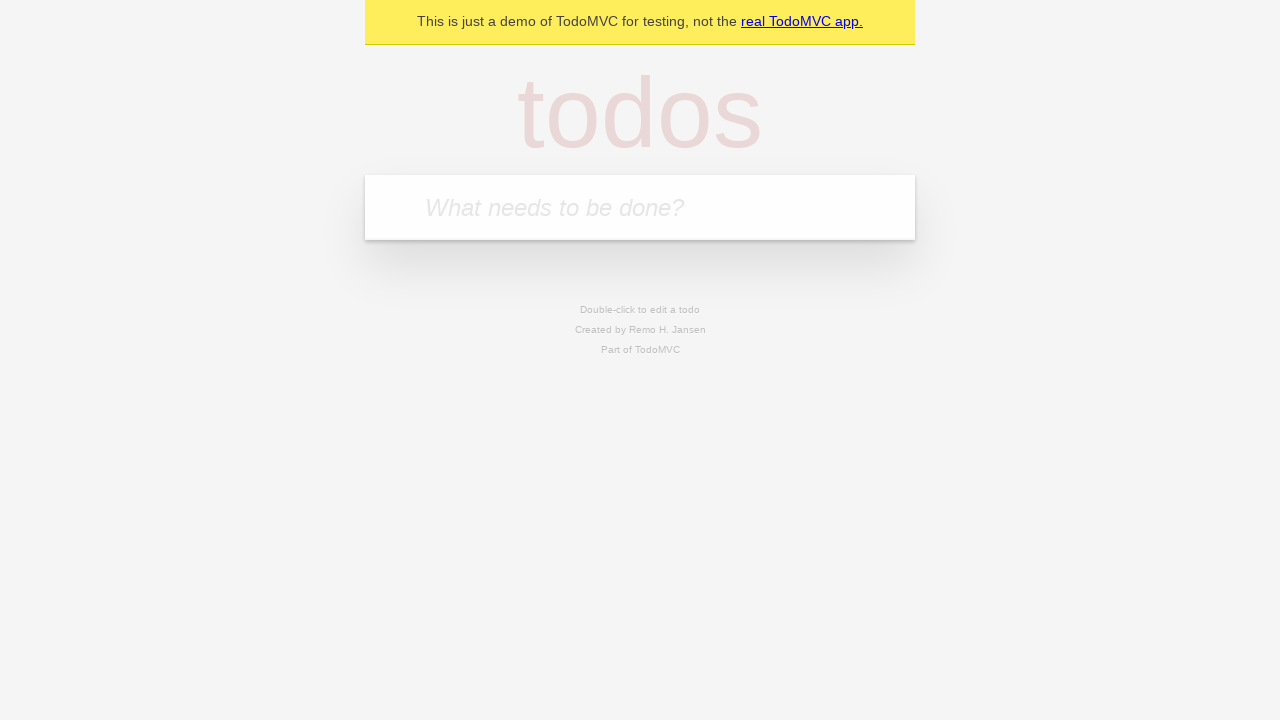

Filled todo input with 'buy some cheese' on internal:attr=[placeholder="What needs to be done?"i]
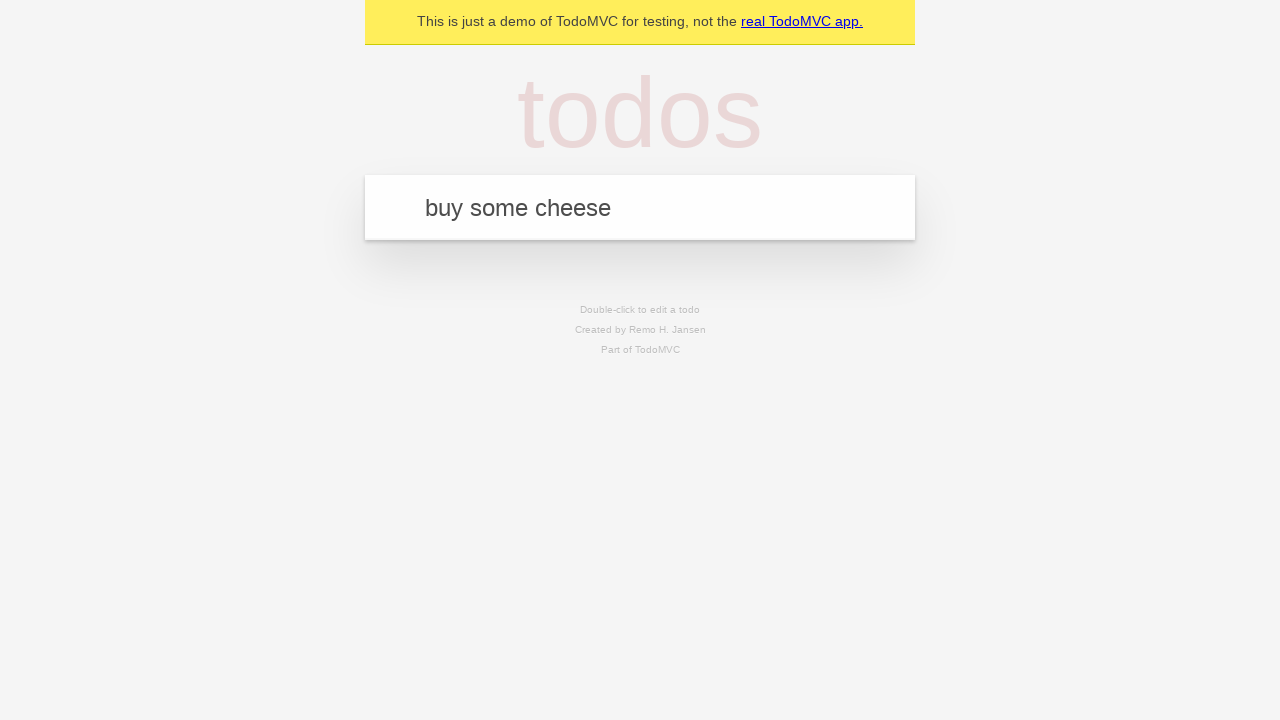

Pressed Enter to create todo 'buy some cheese' on internal:attr=[placeholder="What needs to be done?"i]
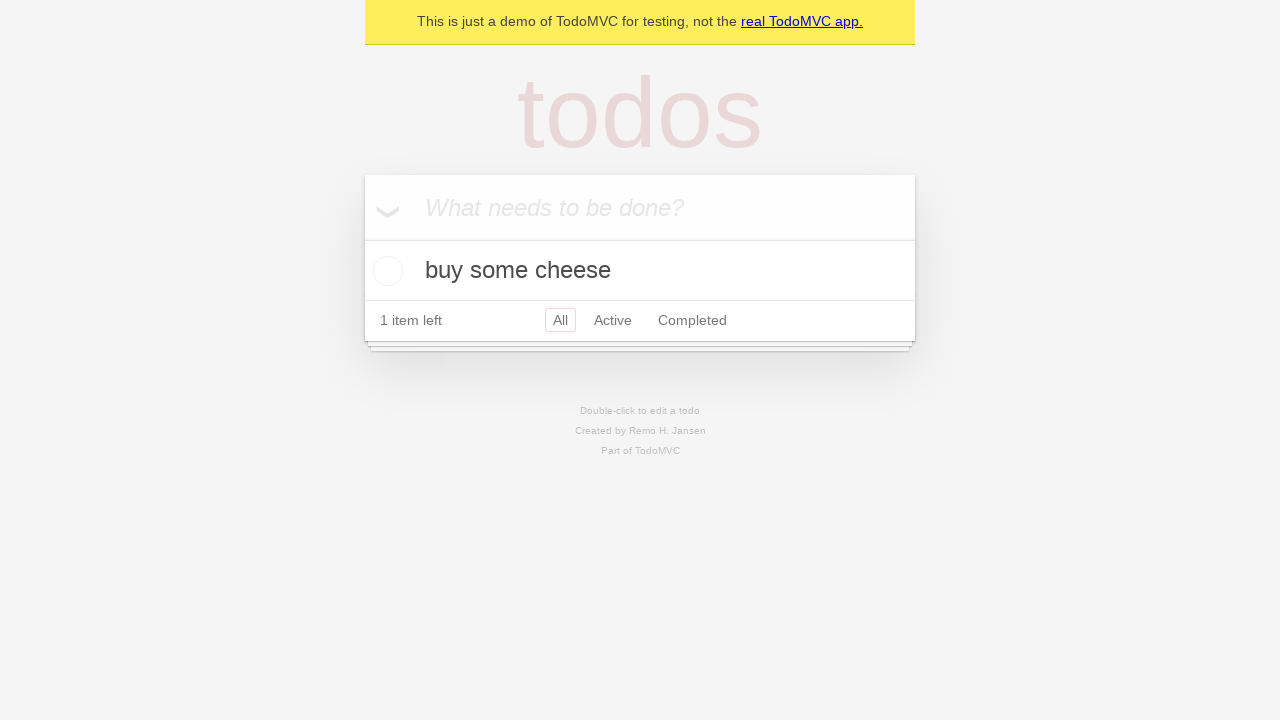

Filled todo input with 'feed the cat' on internal:attr=[placeholder="What needs to be done?"i]
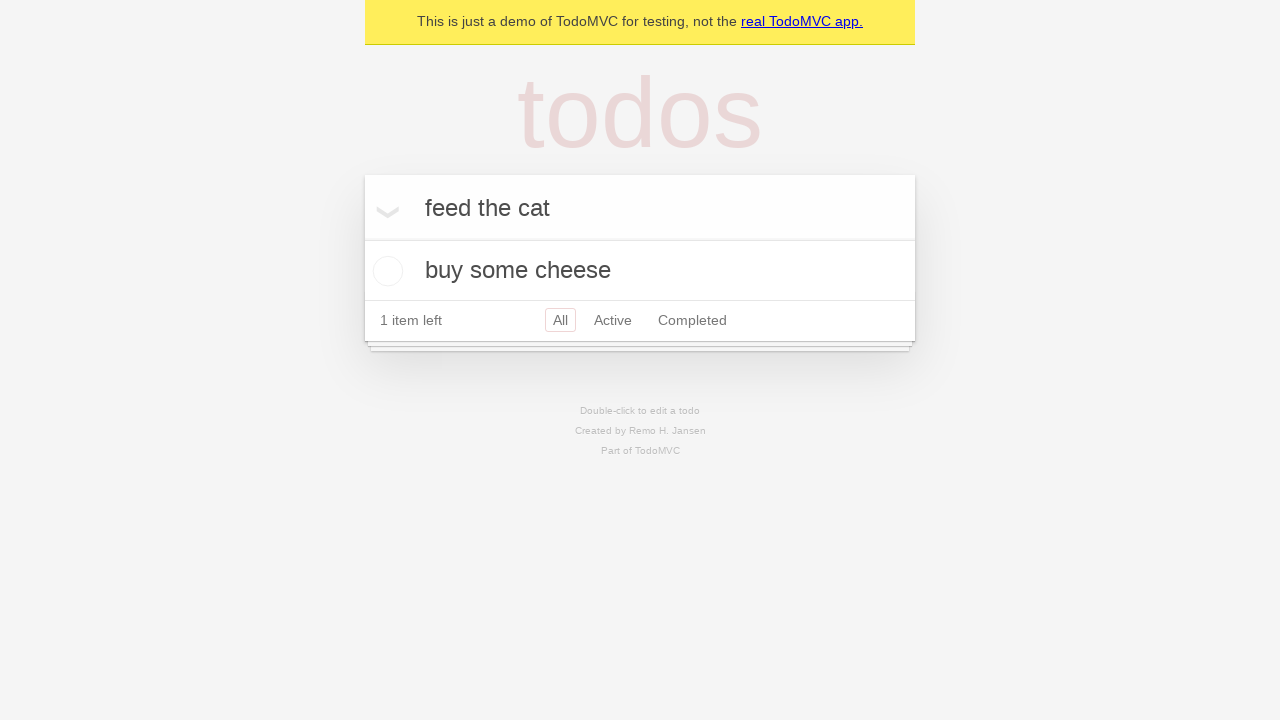

Pressed Enter to create todo 'feed the cat' on internal:attr=[placeholder="What needs to be done?"i]
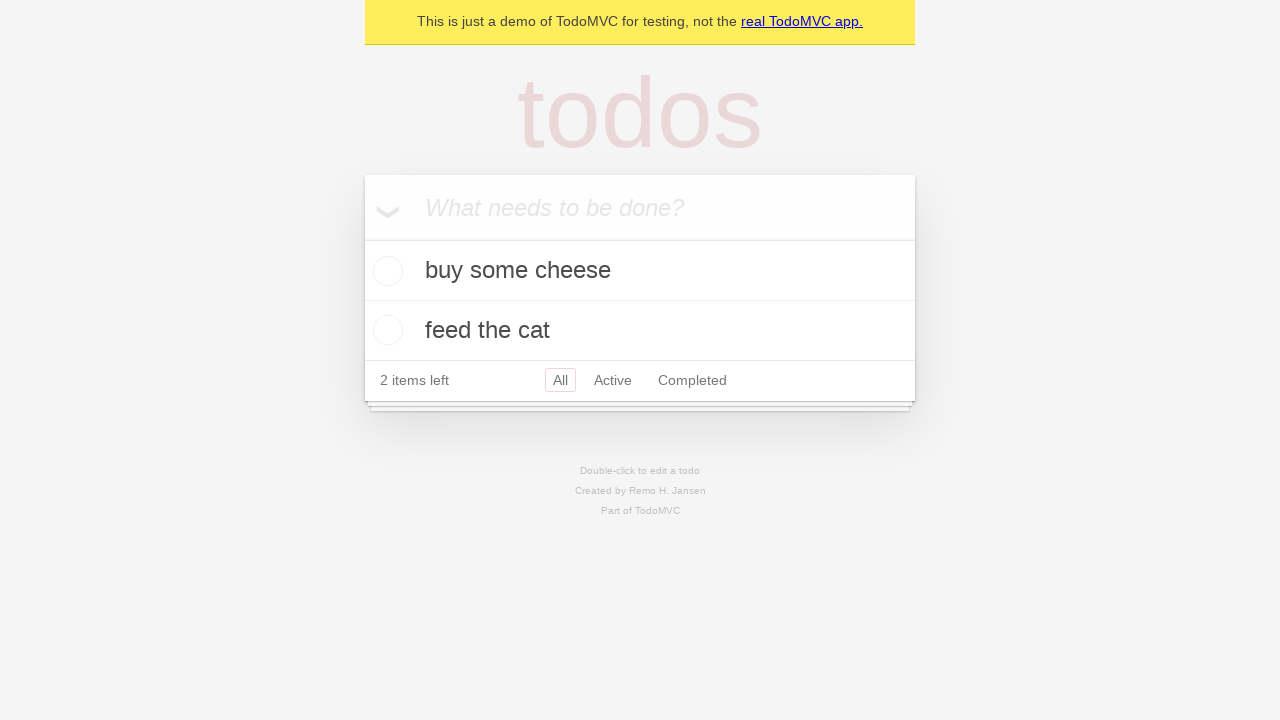

Located all todo items on the page
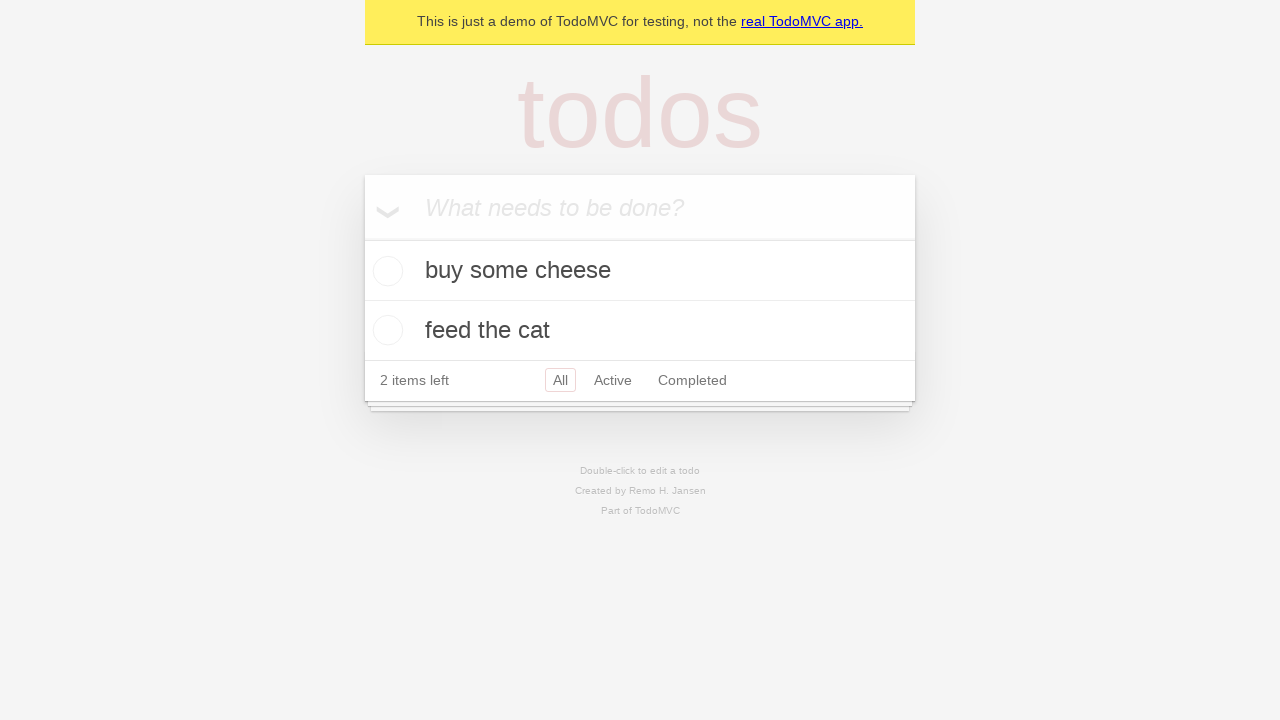

Located checkbox for first todo item
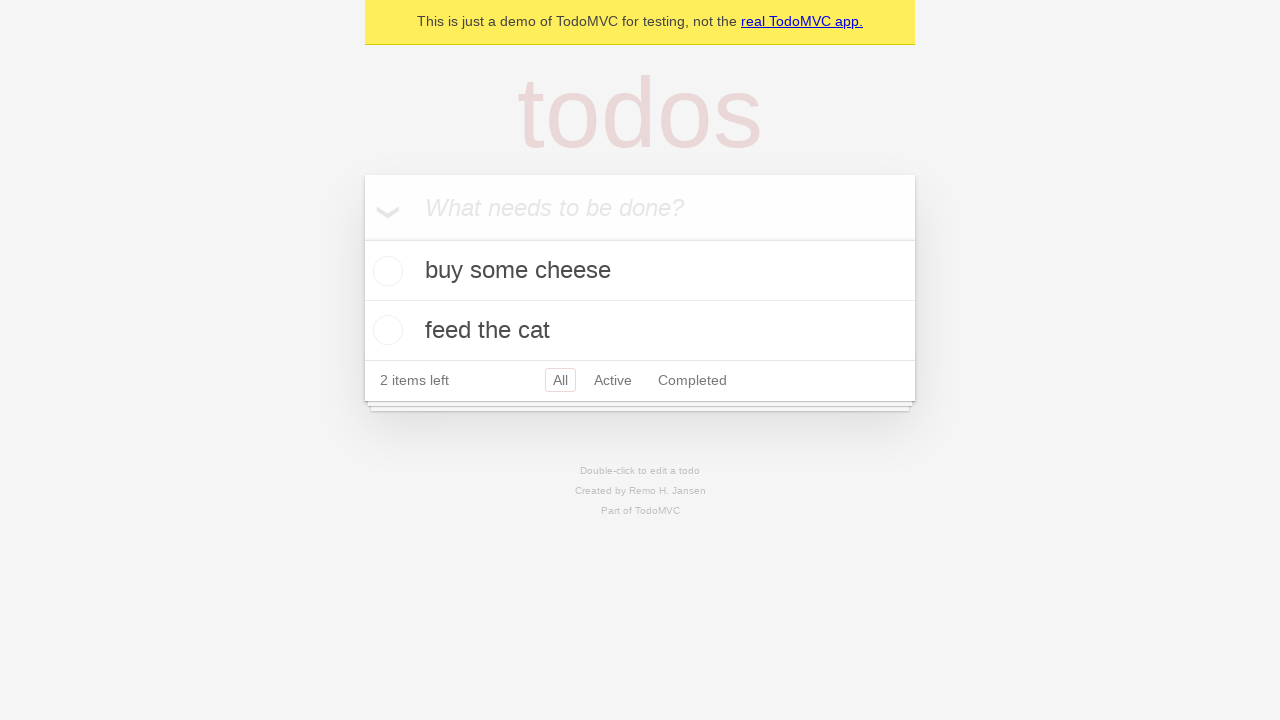

Checked the first todo item at (385, 271) on internal:testid=[data-testid="todo-item"s] >> nth=0 >> internal:role=checkbox
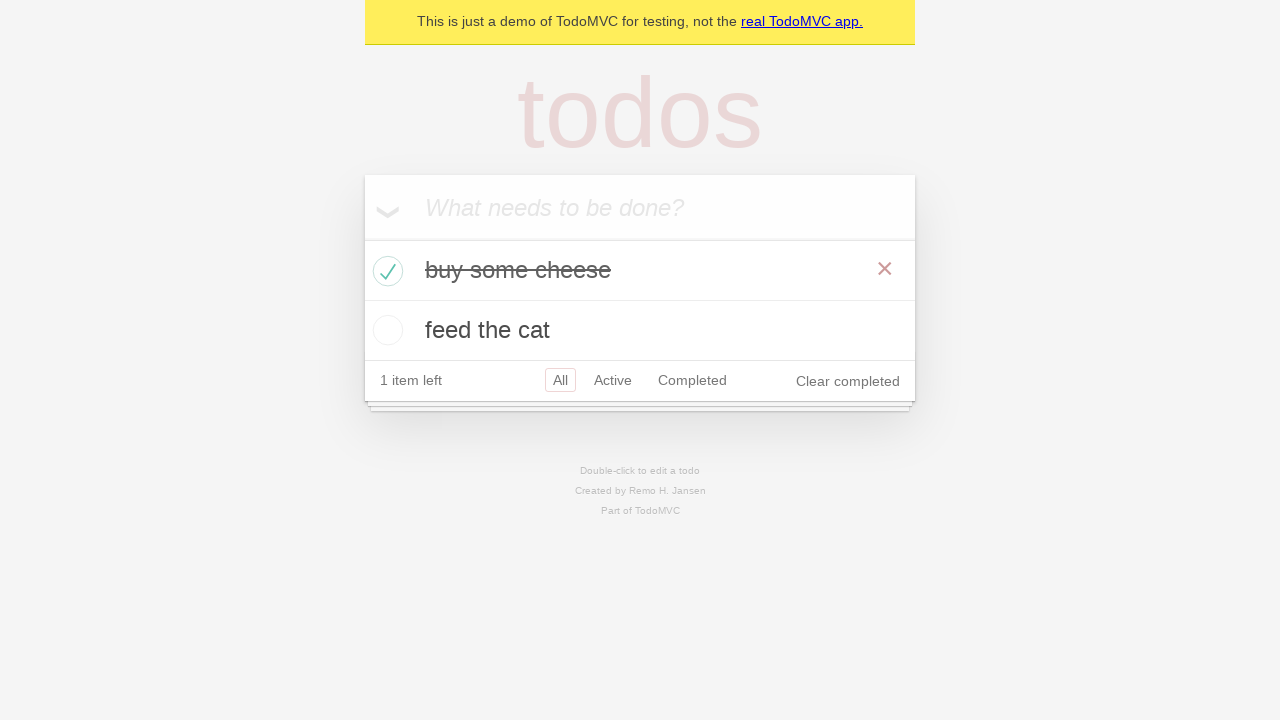

Reloaded the page to test data persistence
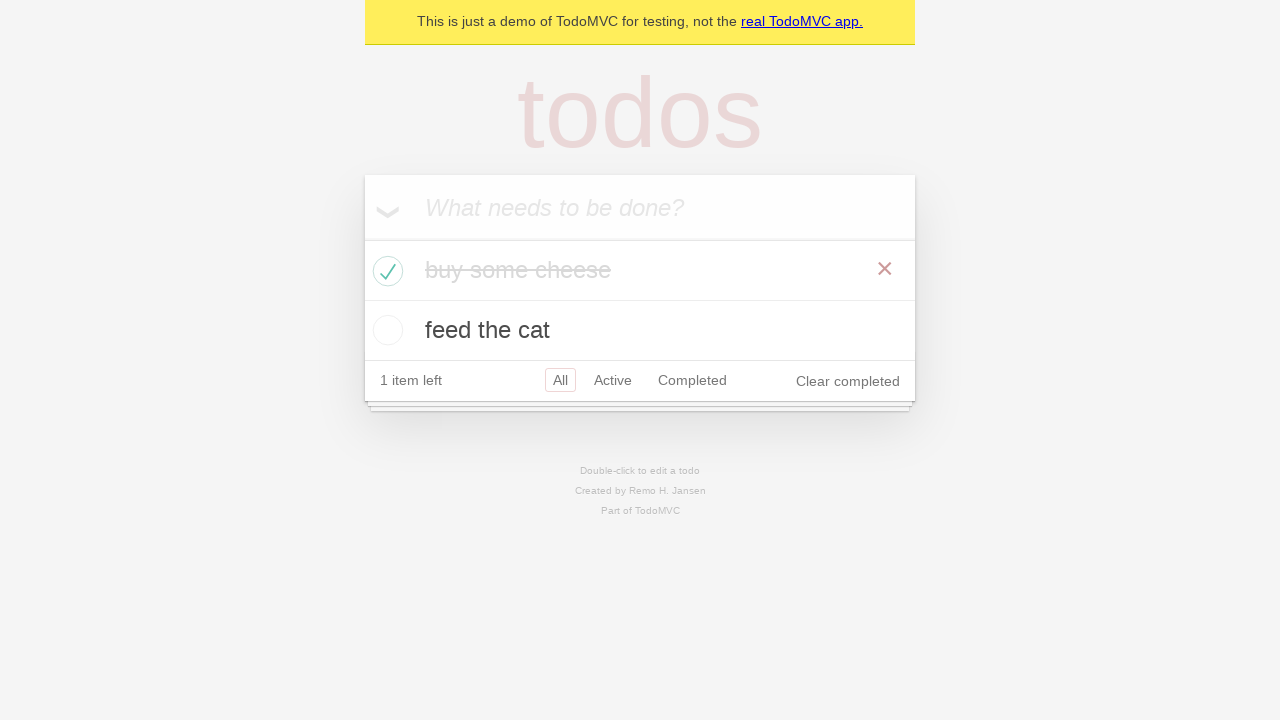

Waited for todo items to load after page reload
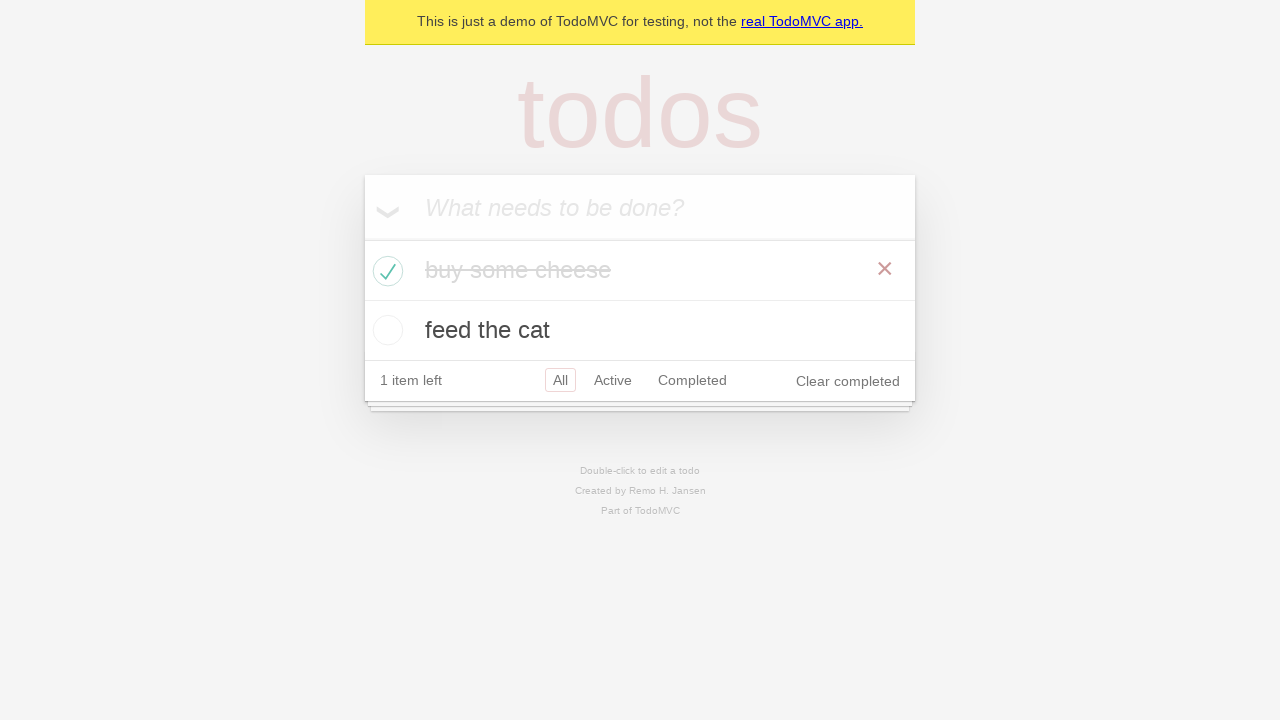

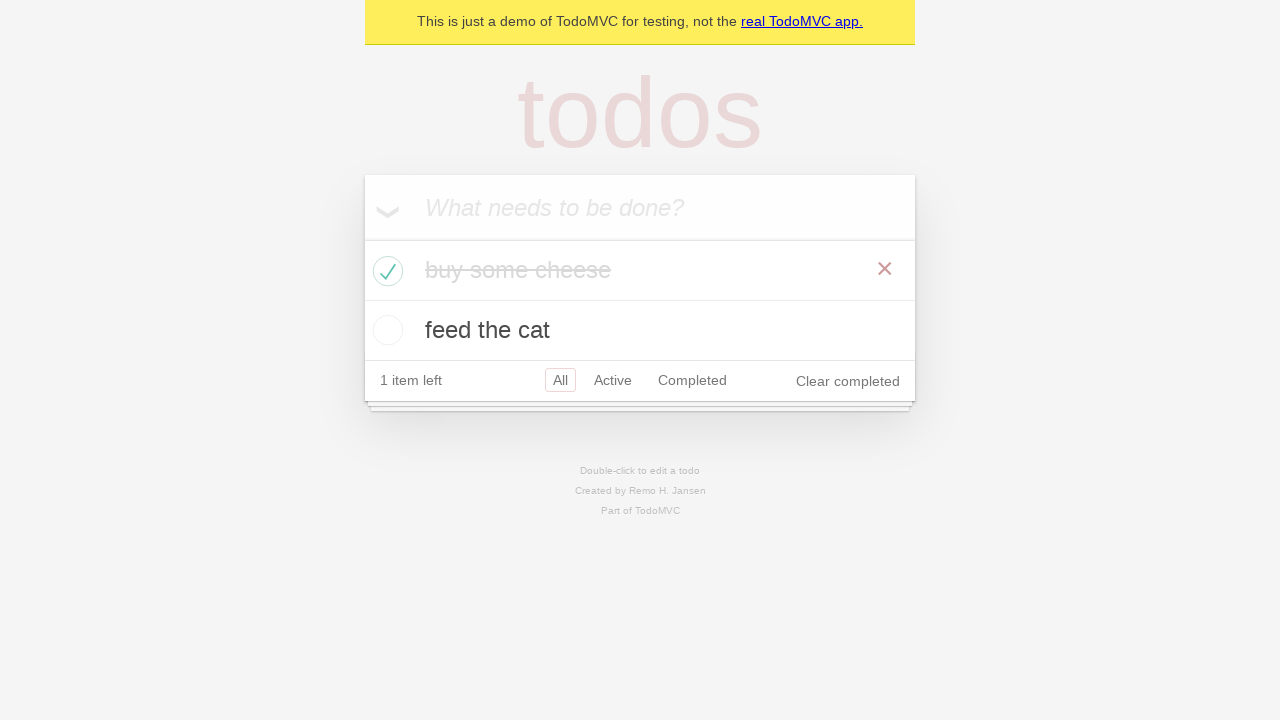